Tests a demo registration form by filling out all fields including personal information, contact details, country selection, gender, hobbies, language, skills, birthday, and password, then submits and verifies the registration details are displayed correctly.

Starting URL: https://anatoly-karpovich.github.io/demo-registration-form/

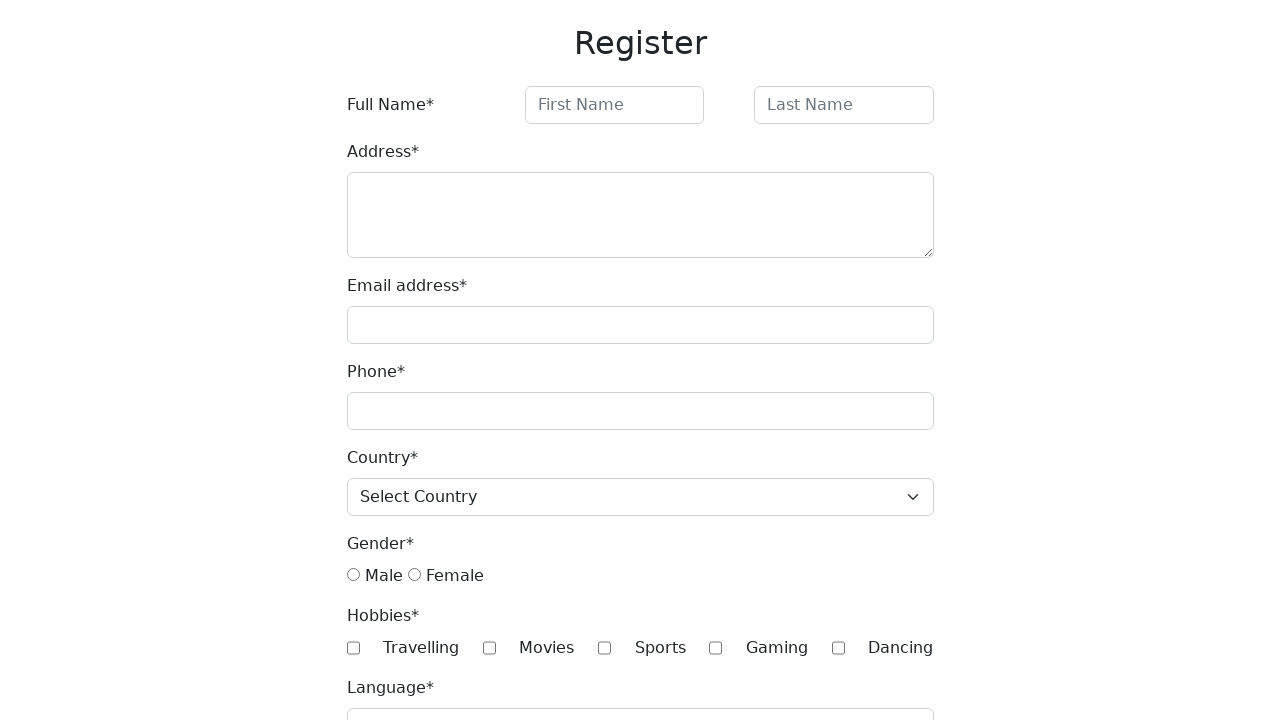

Filled first name field with 'John' on xpath=//input[@id="firstName"]
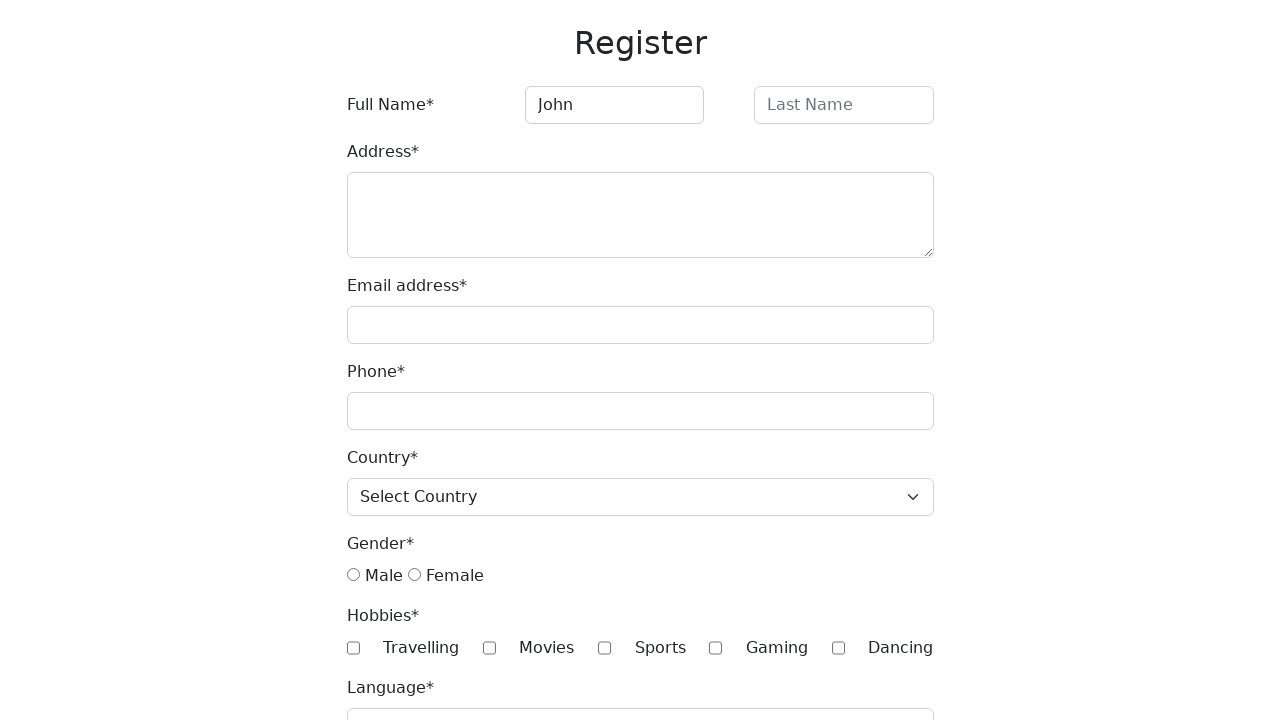

Filled last name field with 'Wick' on xpath=//input[@id="lastName"]
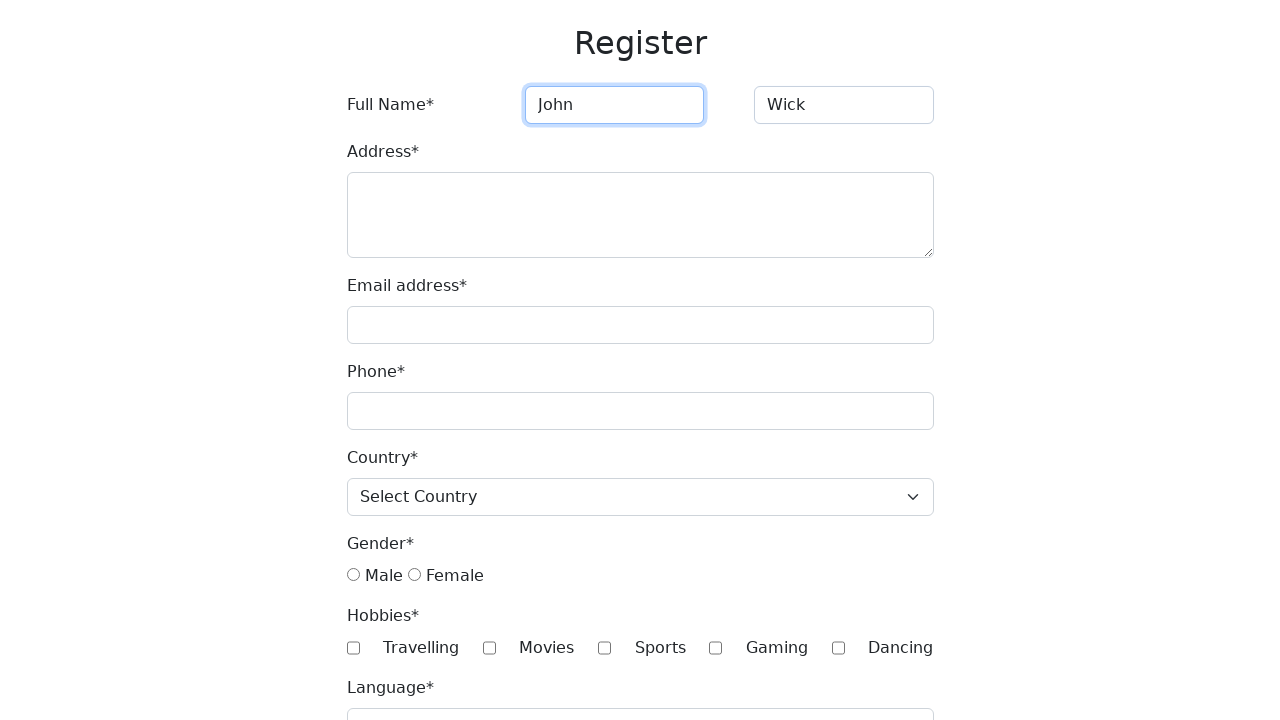

Filled address field with 'Continental Hotel, New York' on xpath=//textarea[@id="address"]
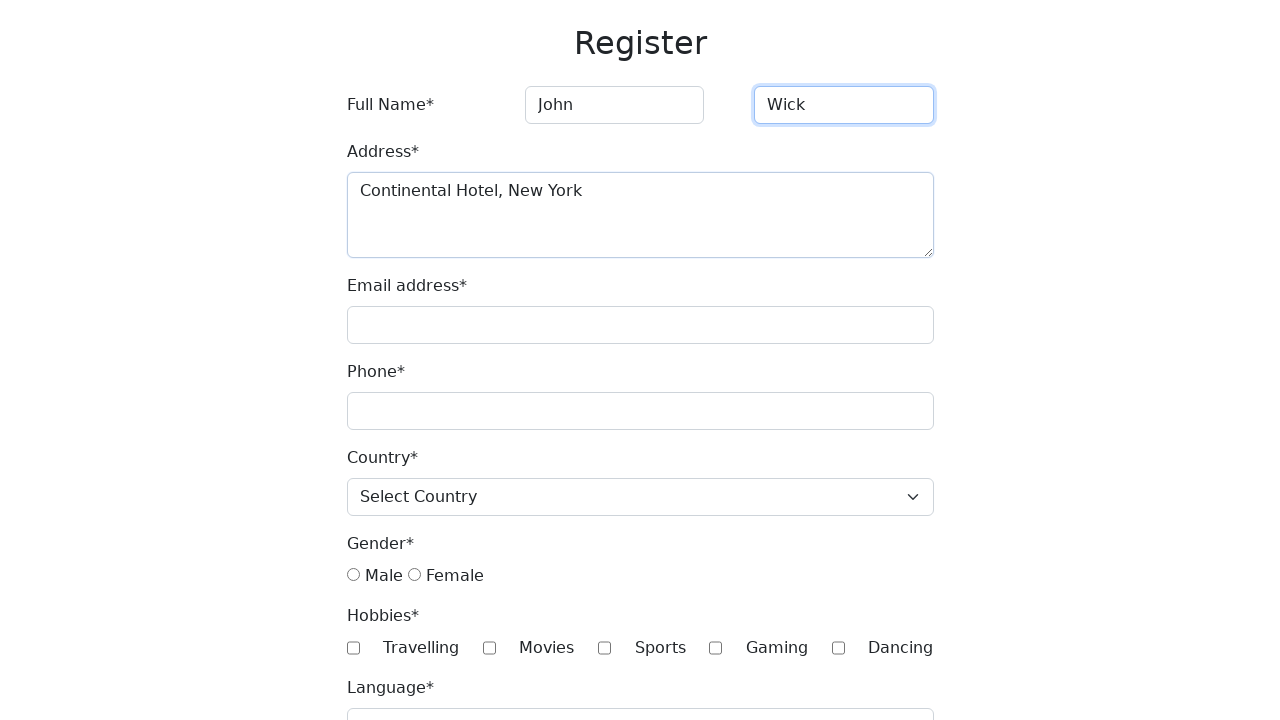

Filled email field with 'johnwick@gmail.com' on xpath=//input[@id="email"]
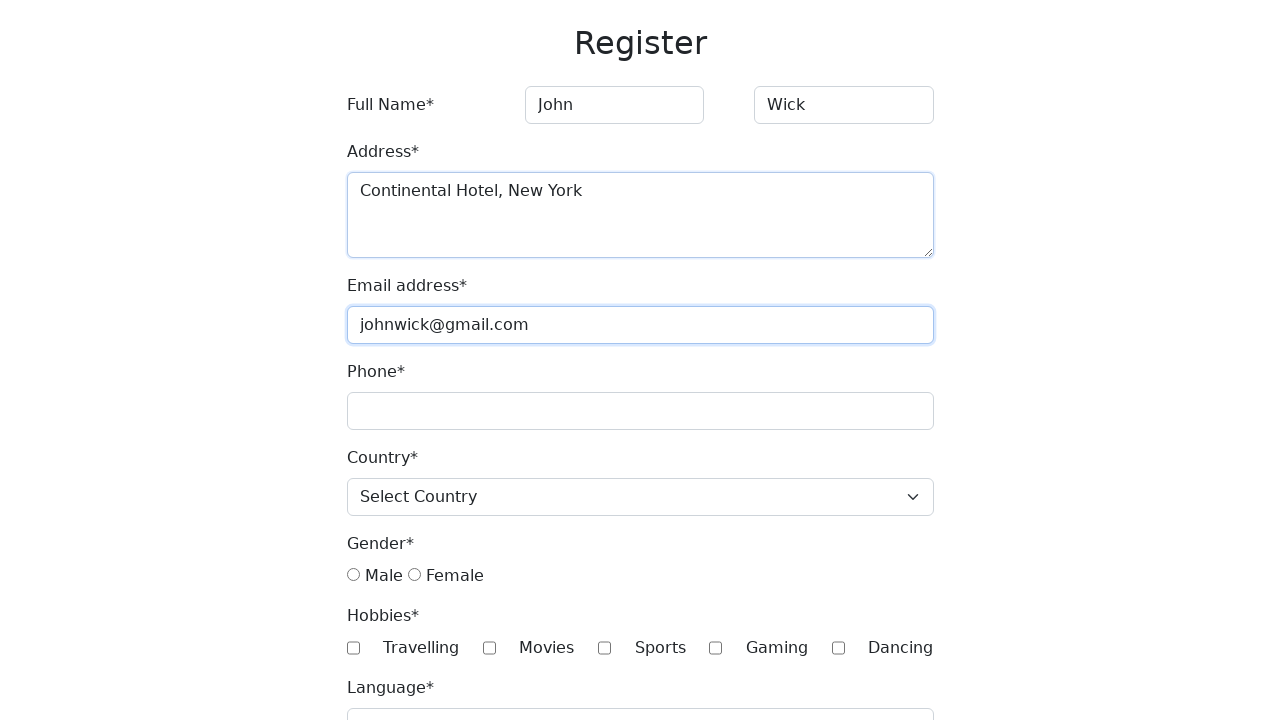

Filled phone field with '+1891237666' on xpath=//input[@id="phone"]
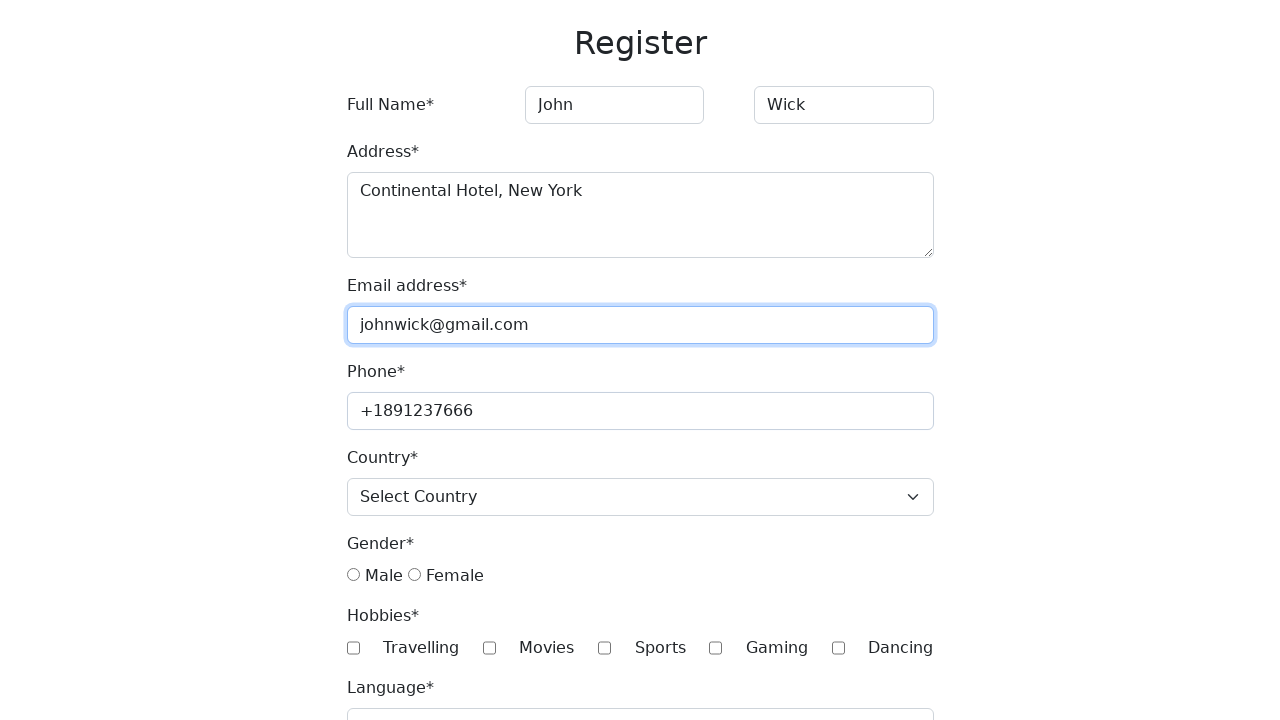

Selected 'USA' from country dropdown on xpath=//select[@id="country"]
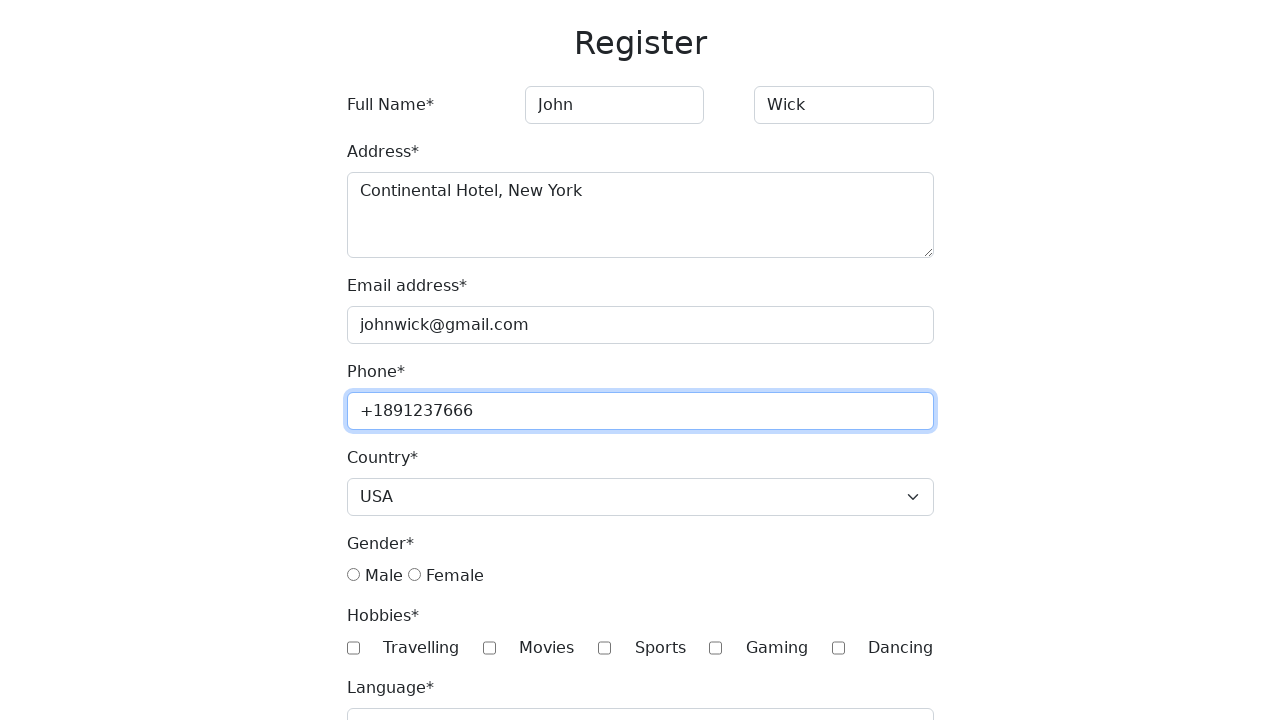

Selected male gender option at (353, 575) on xpath=//input[@value="male"]
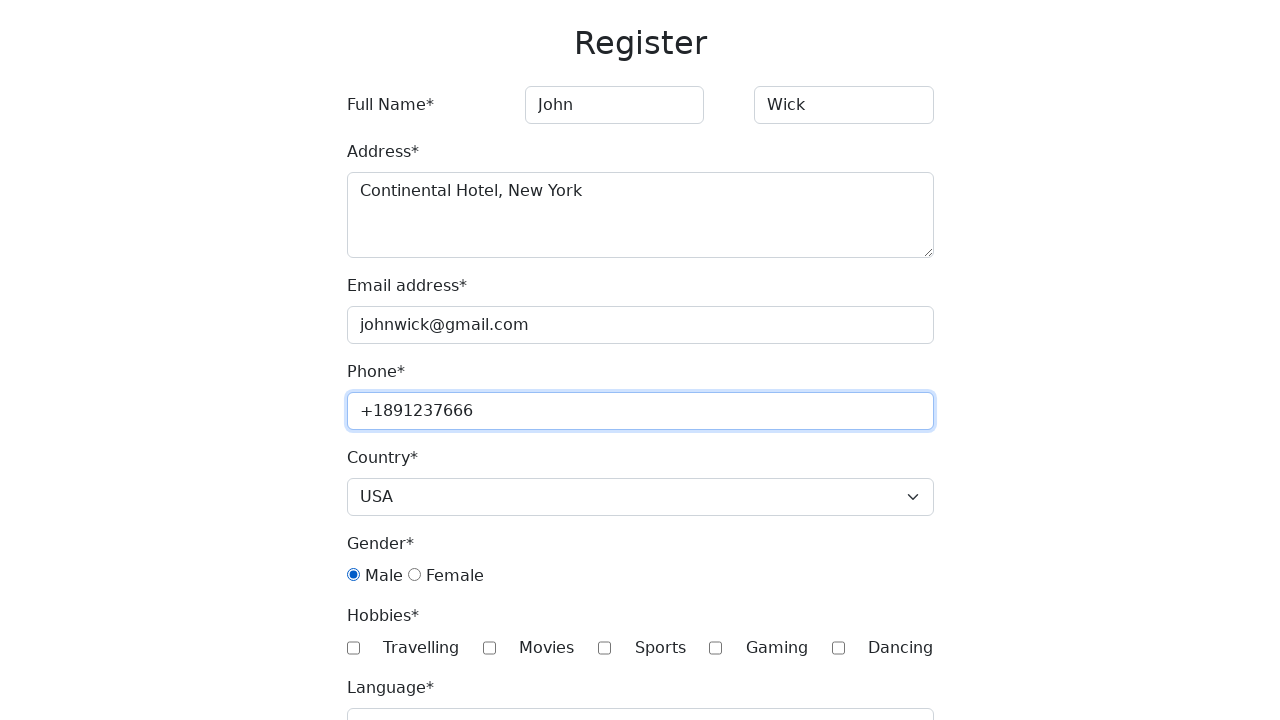

Checked 'Travelling' hobby checkbox at (353, 648) on xpath=//input[@value="Travelling"]
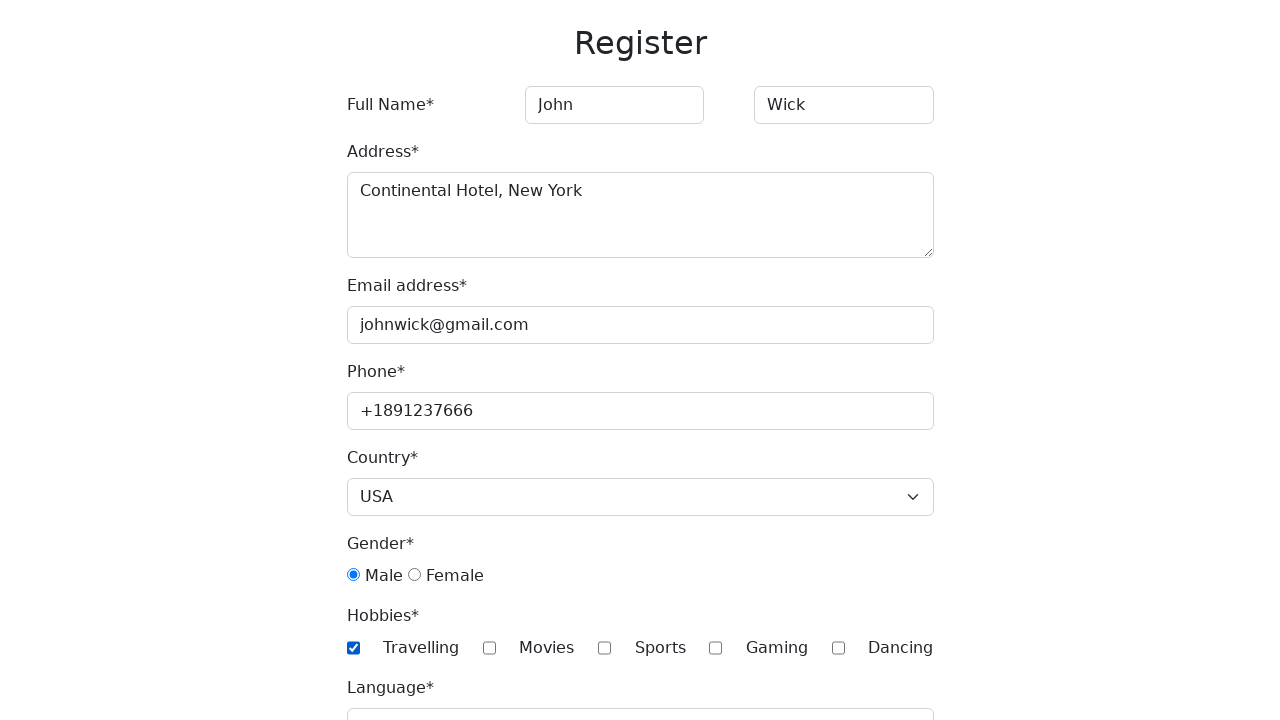

Checked 'Sports' hobby checkbox at (605, 648) on xpath=//input[@value="Sports"]
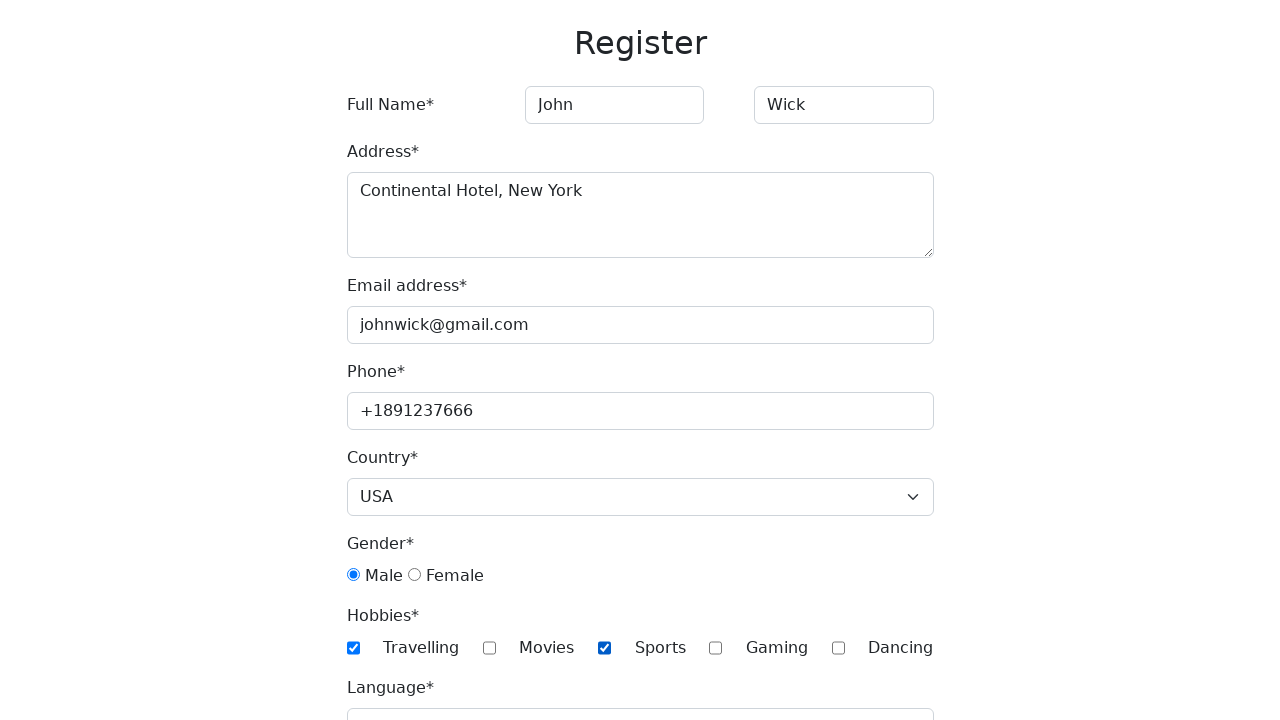

Filled language field with 'English' on xpath=//input[@id="language"]
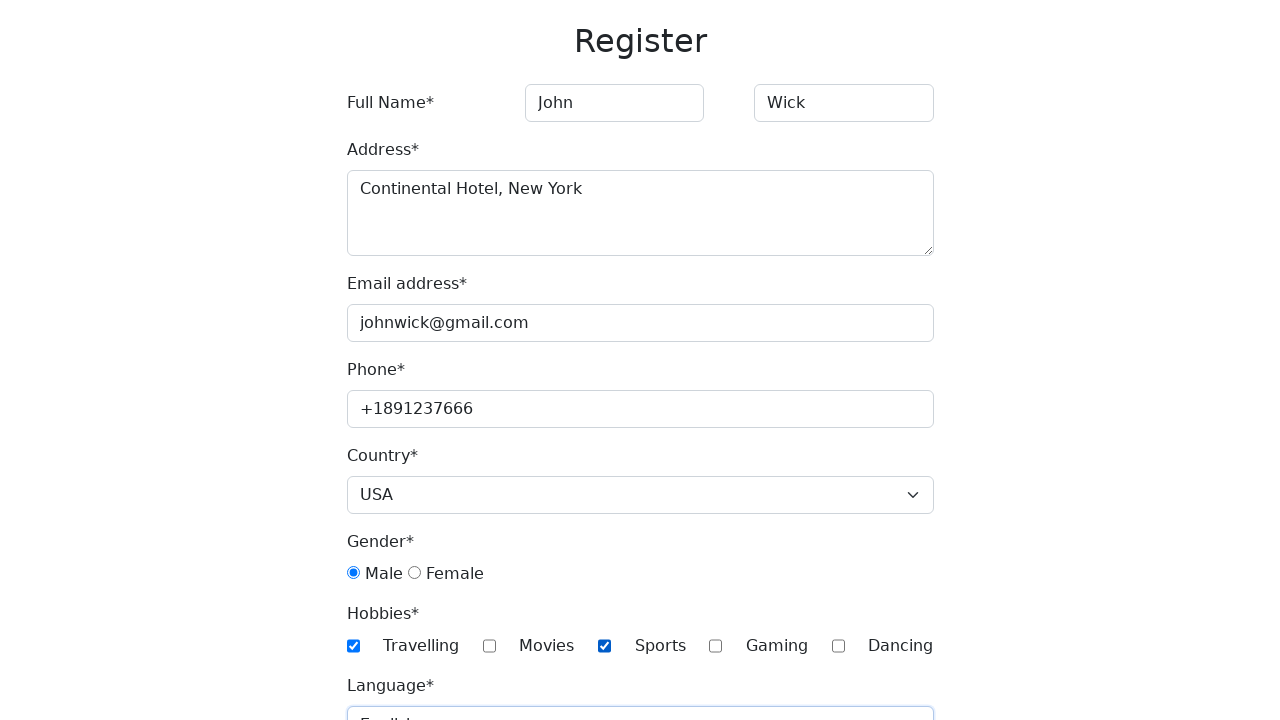

Selected 'JavaScript' and 'Python' from skills dropdown on xpath=//select[@id="skills"]
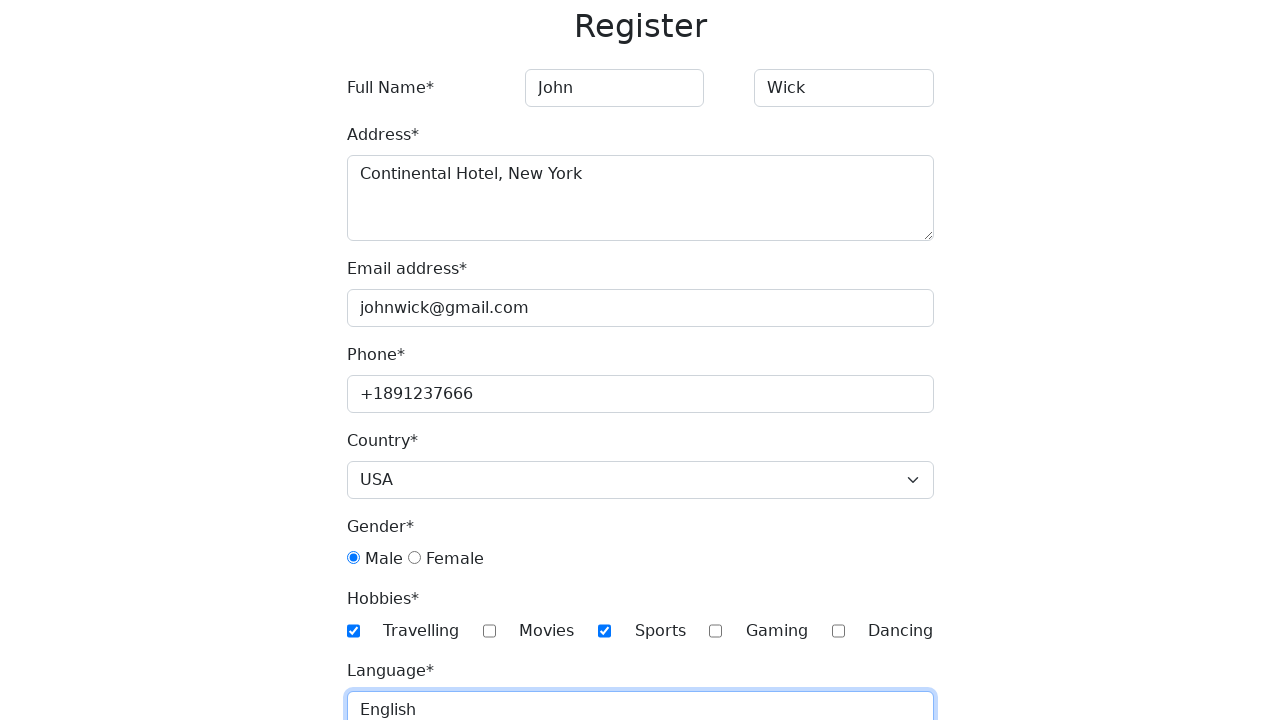

Selected year '1970' for birthday on xpath=//select[@id="year"]
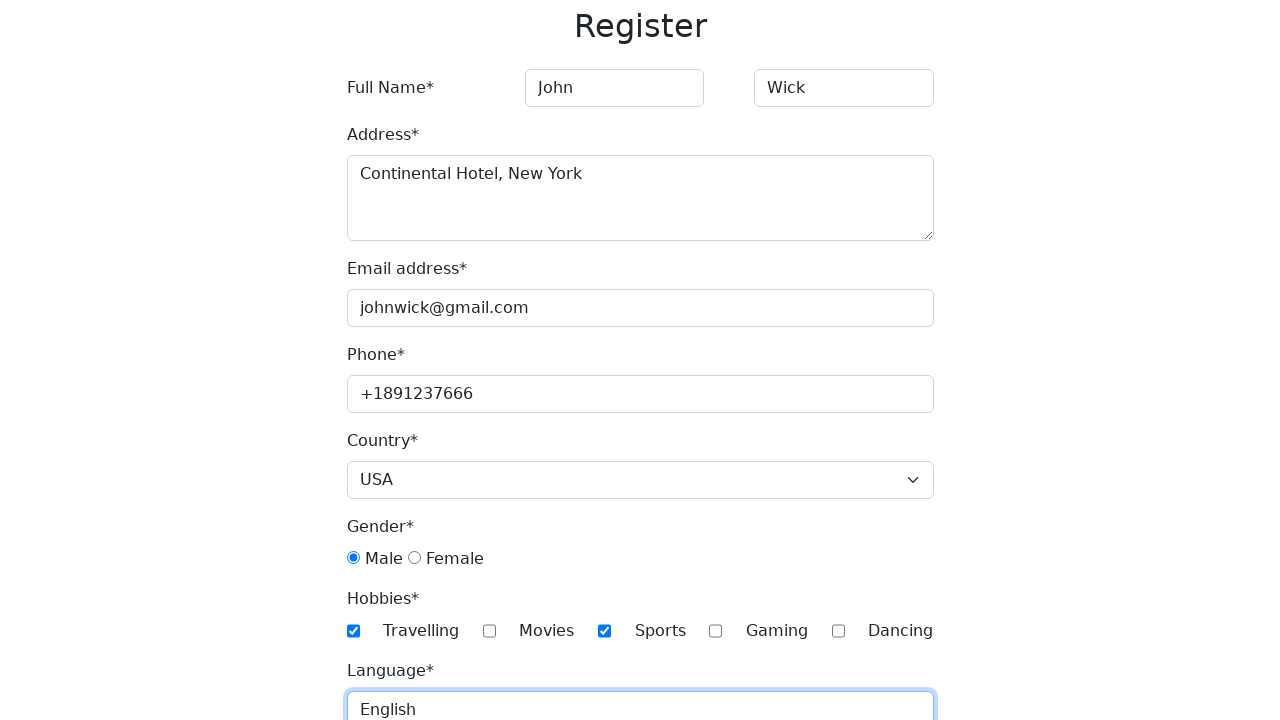

Selected month 'September' for birthday on xpath=//select[@id="month"]
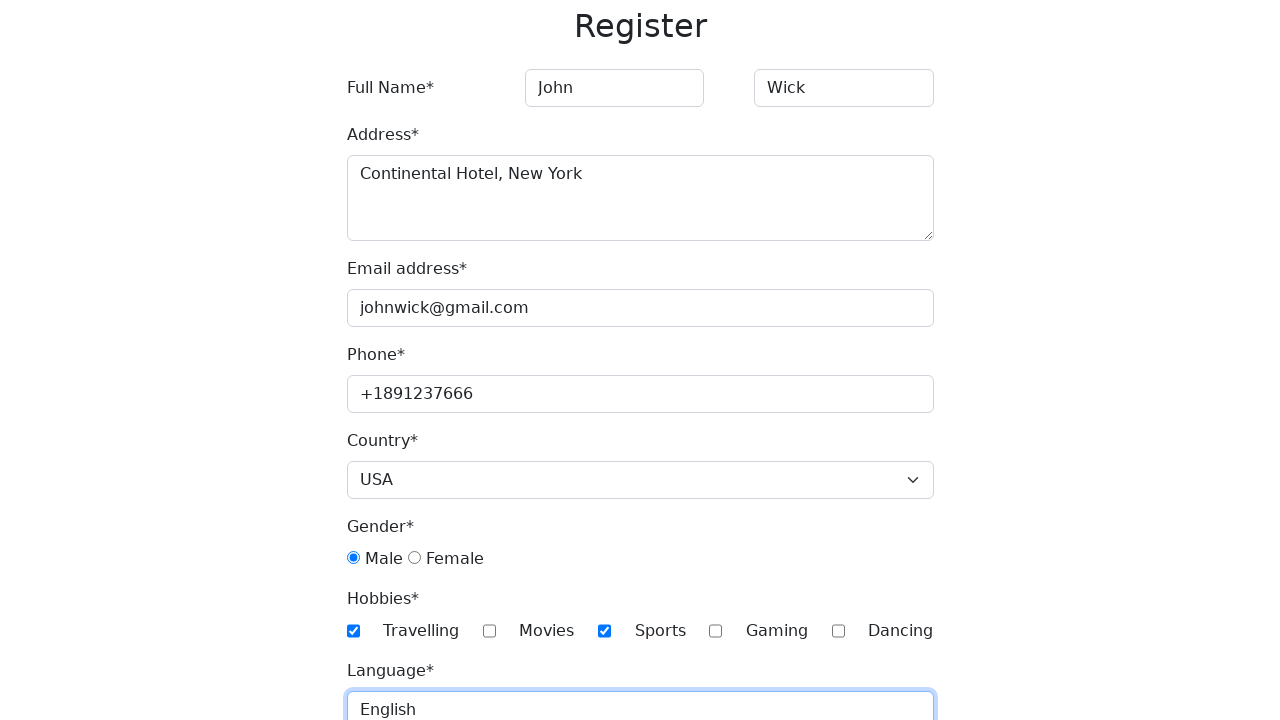

Selected day '2' for birthday on xpath=//select[@id="day"]
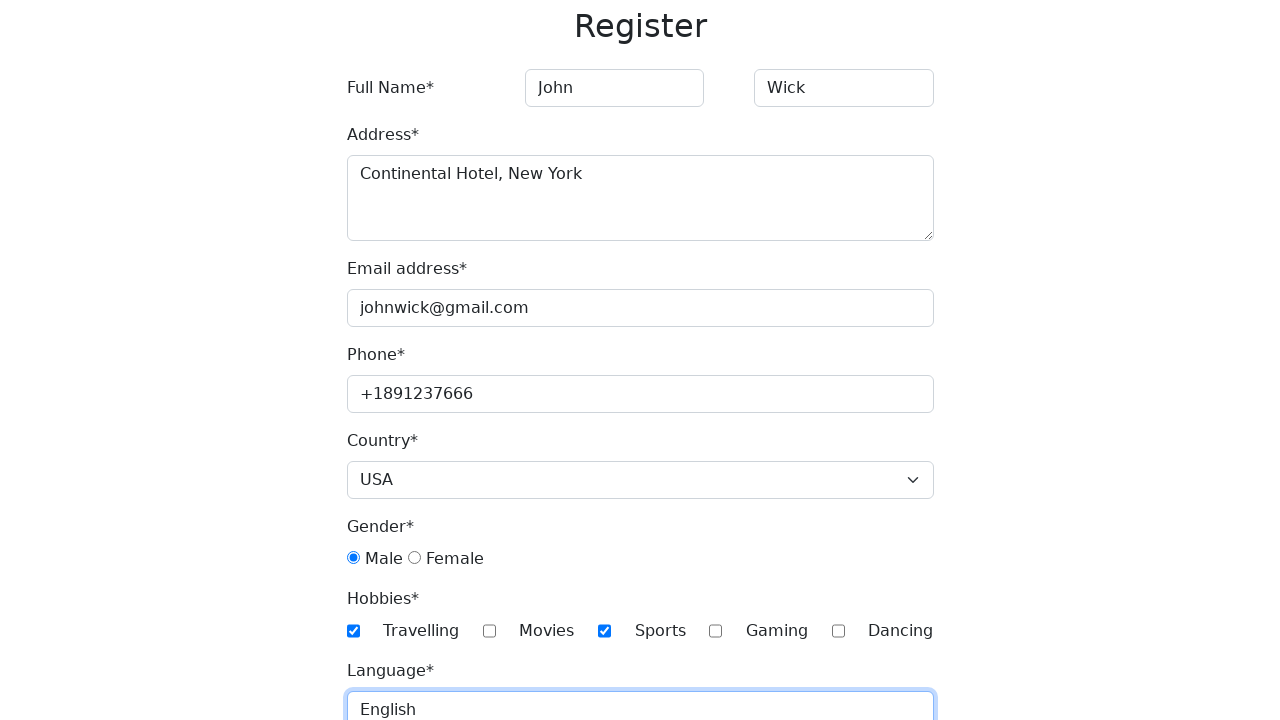

Filled password field on xpath=//input[@id="password"]
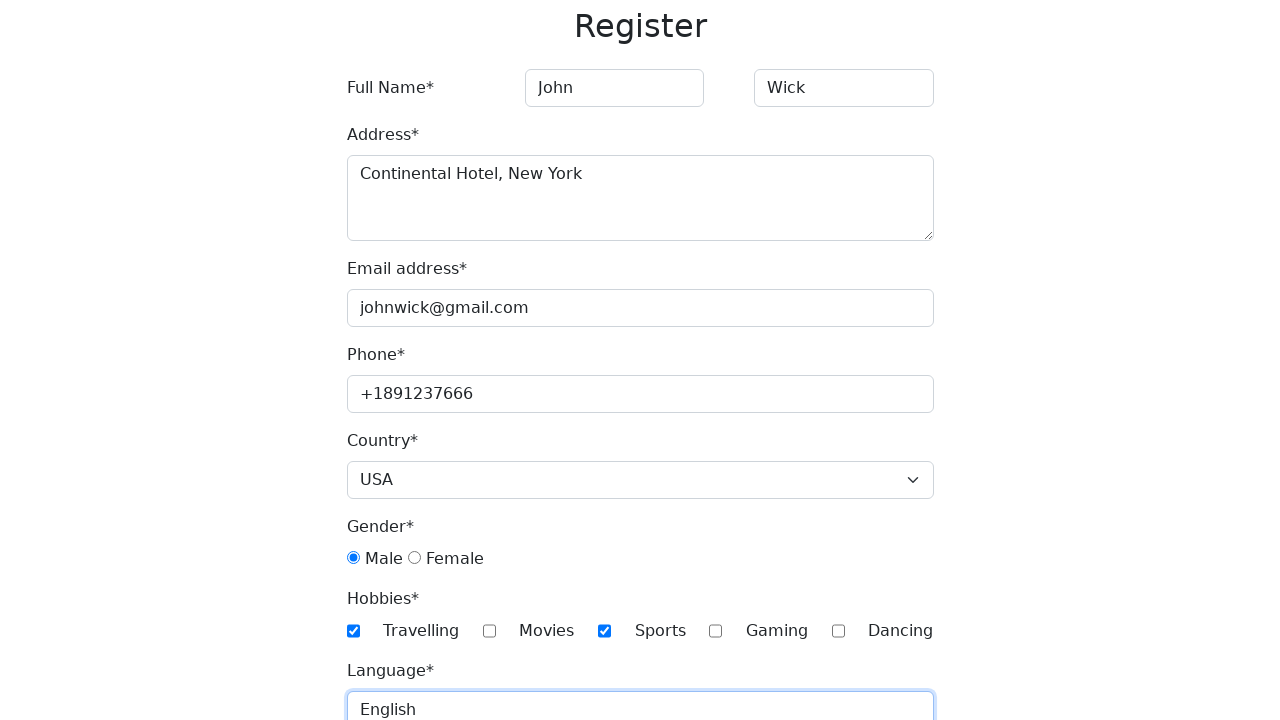

Filled password confirmation field on xpath=//input[@id="password-confirm"]
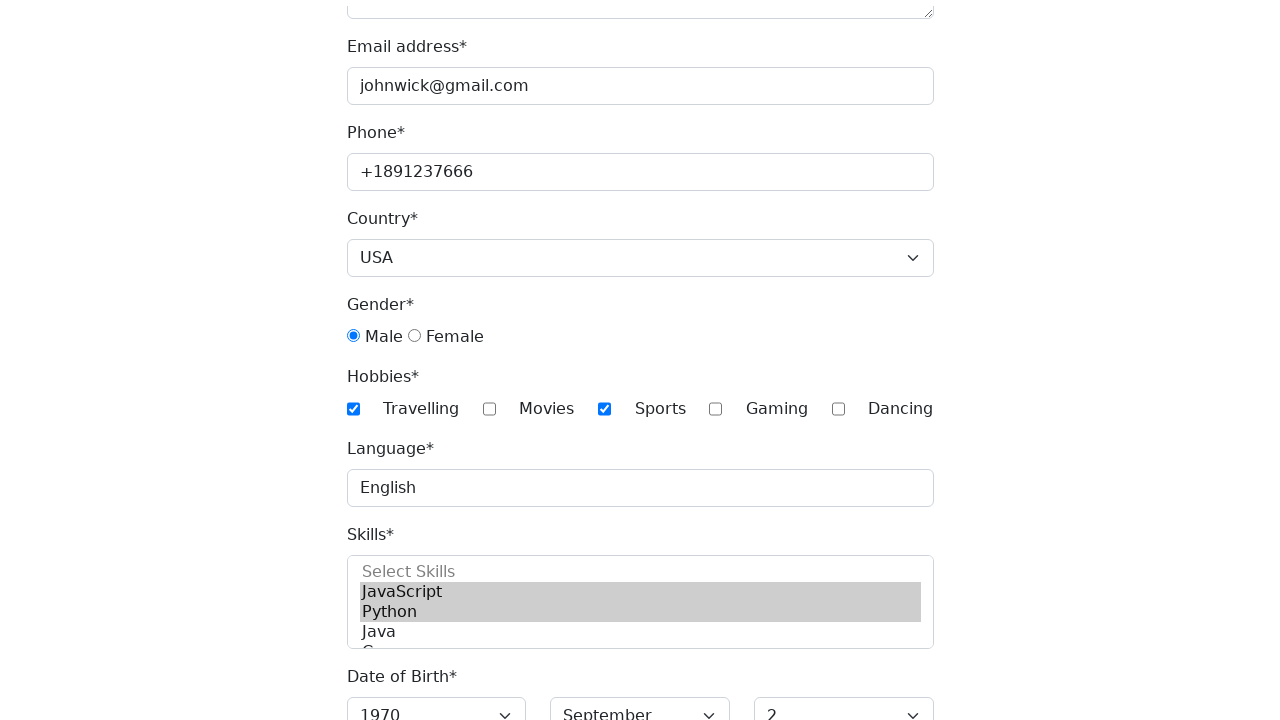

Clicked submit button to register at (388, 701) on xpath=//button[@type="submit"]
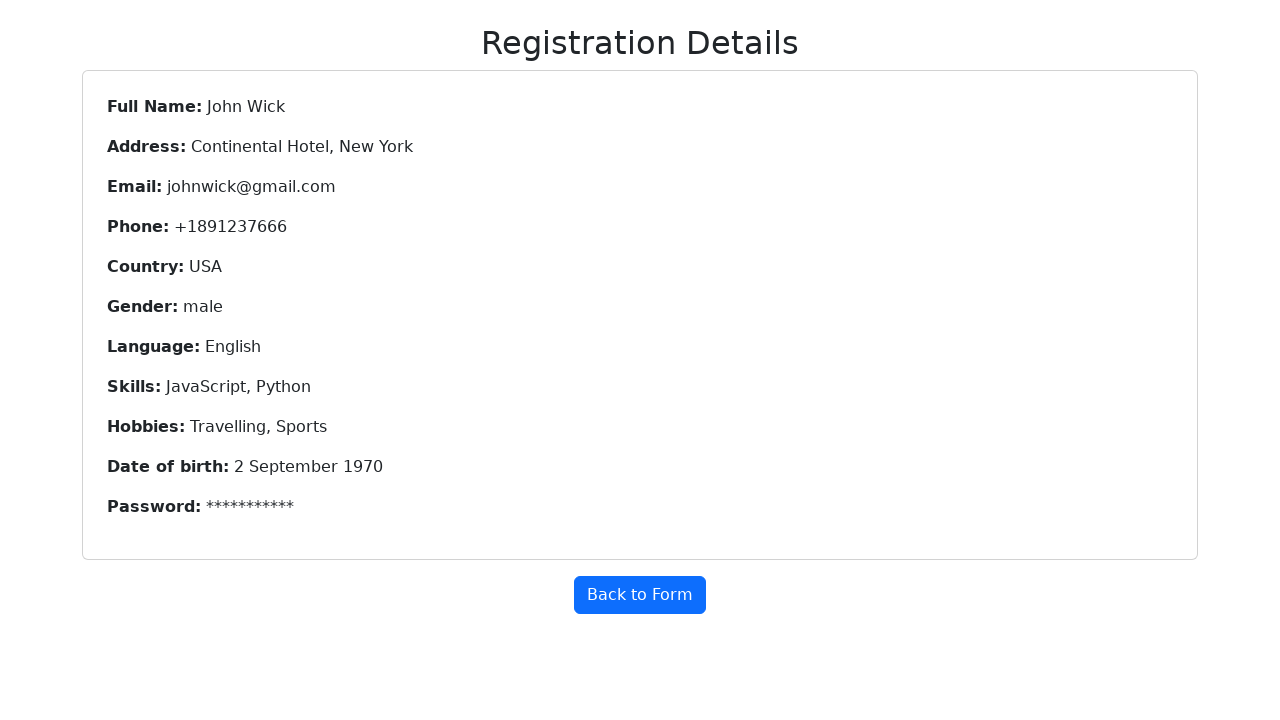

Registration successful - registration details displayed
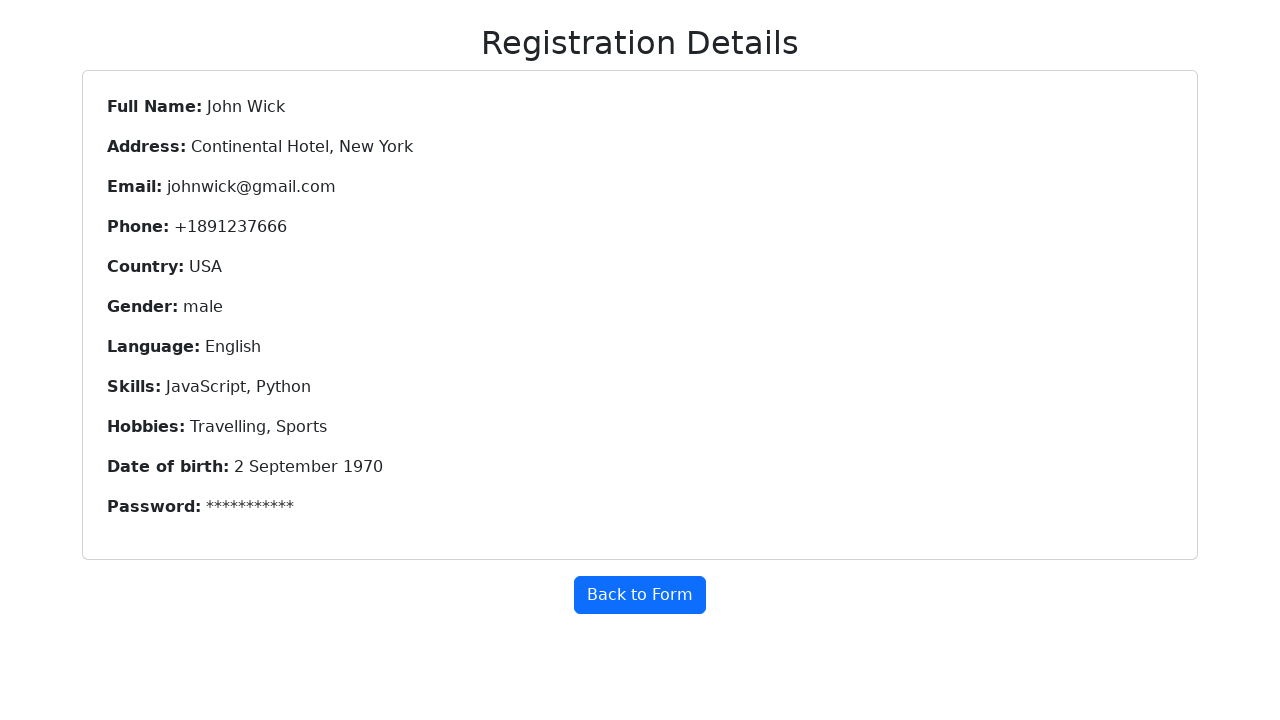

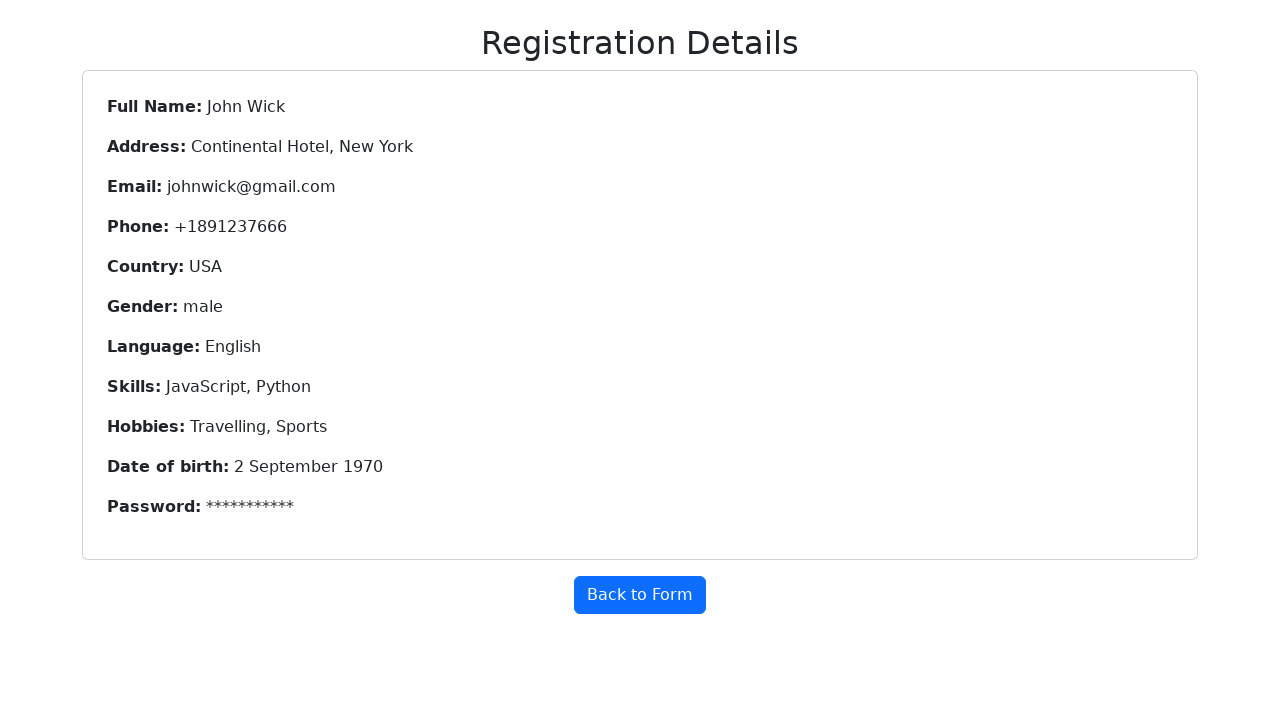